Tests the HSBC property valuation tool by selecting options from cascading dropdown menus for region, district, estate, building, floor, and block.

Starting URL: https://www.hsbc.com.hk/zh-hk/mortgages/tools/property-valuation/

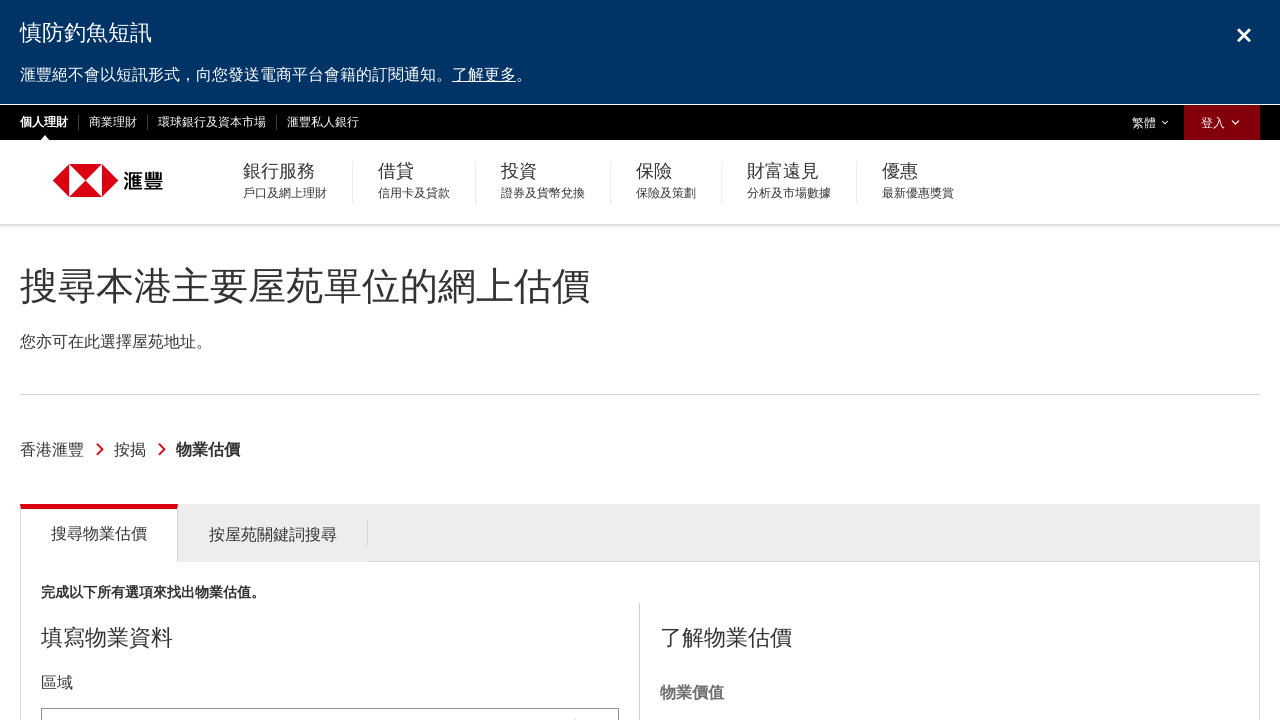

Page loaded with networkidle state
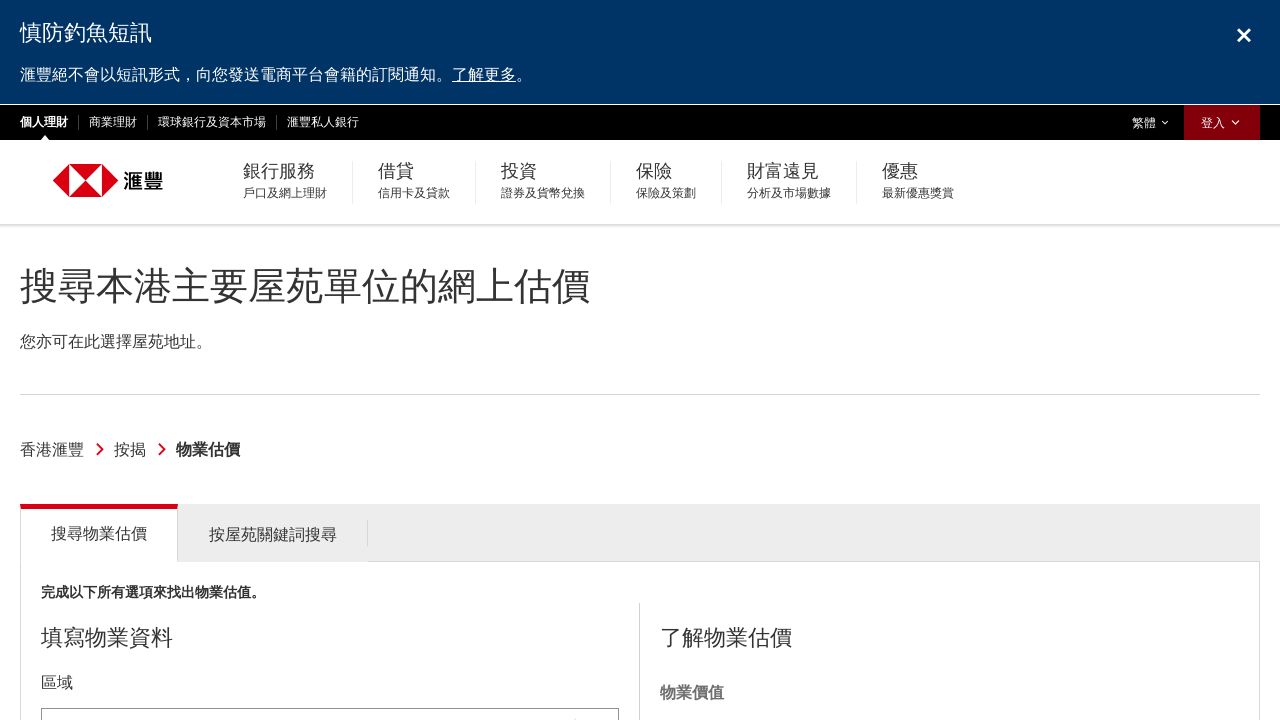

Clicked region dropdown at (330, 698) on #tools_form_1_selectized
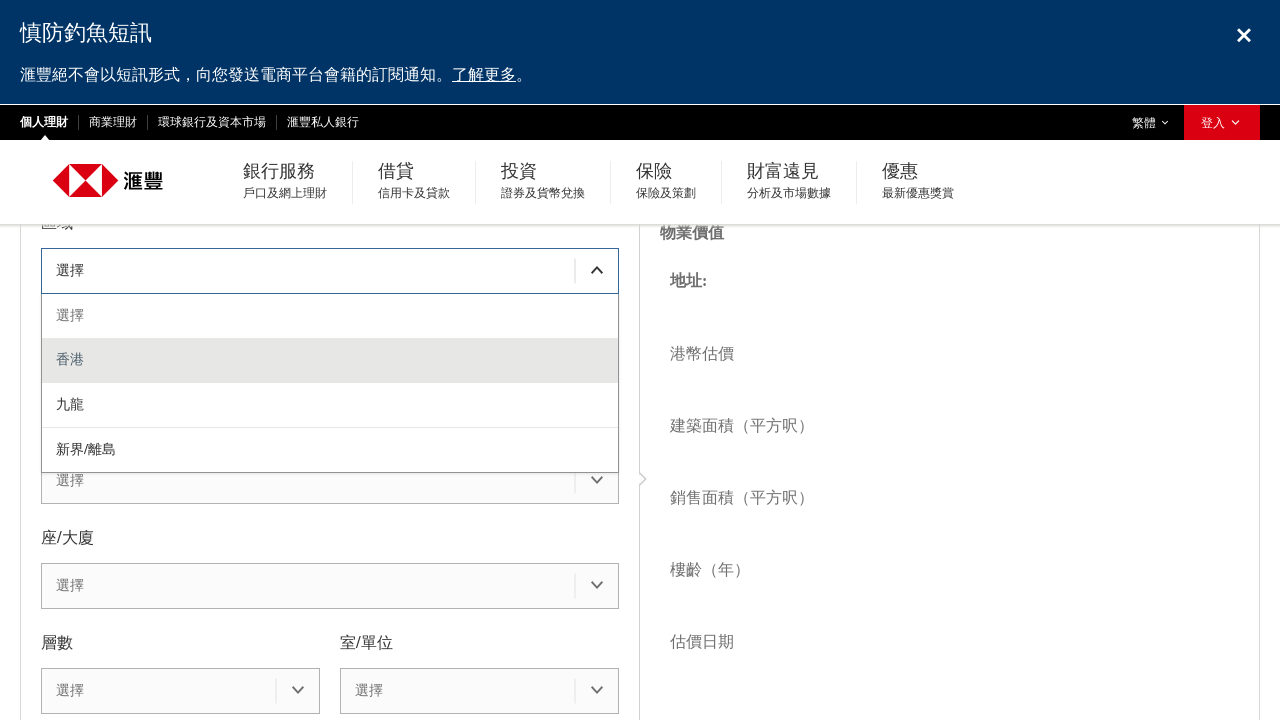

Region dropdown menu appeared
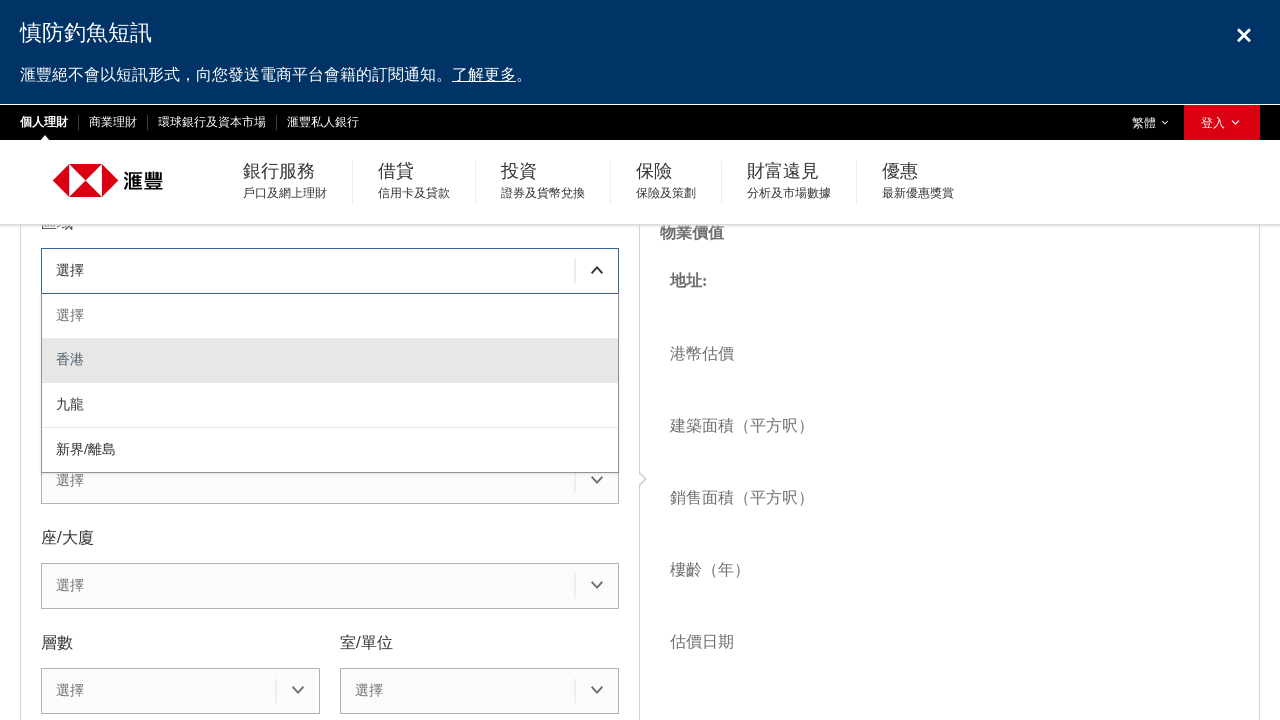

Selected first region option from dropdown at (330, 361) on #tools_form_1_menu div >> nth=1
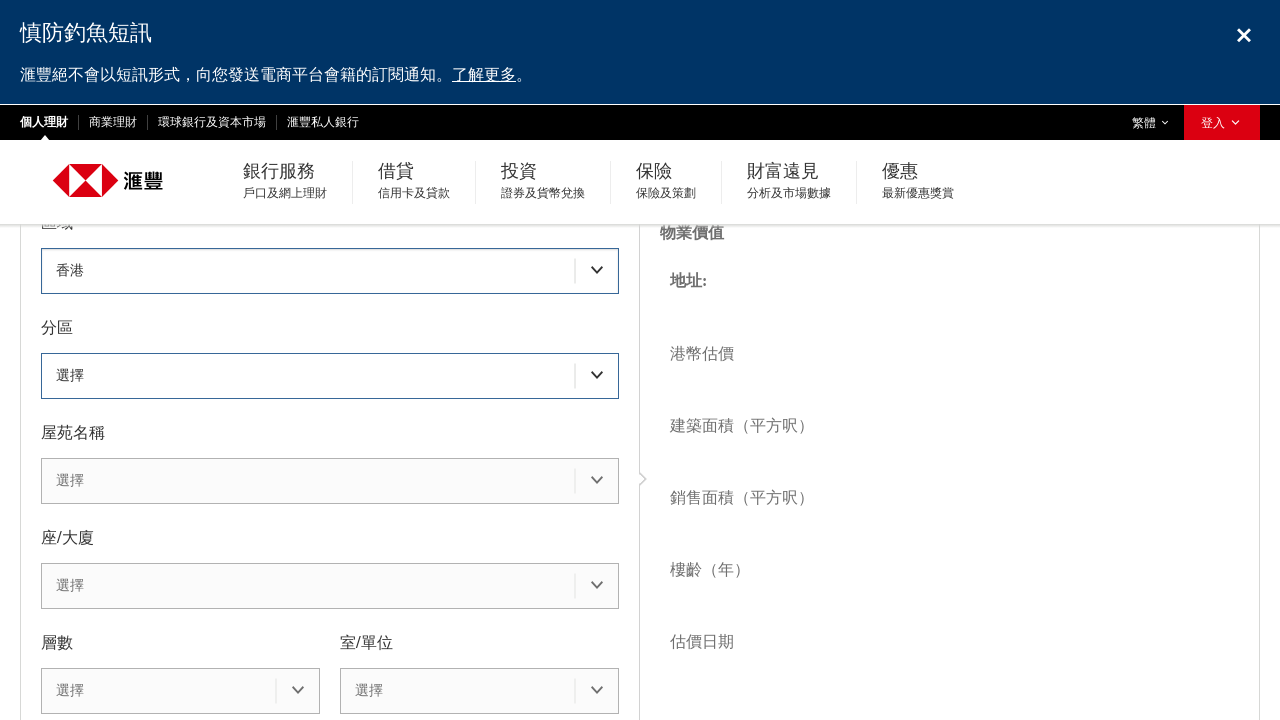

Waited for region selection to process
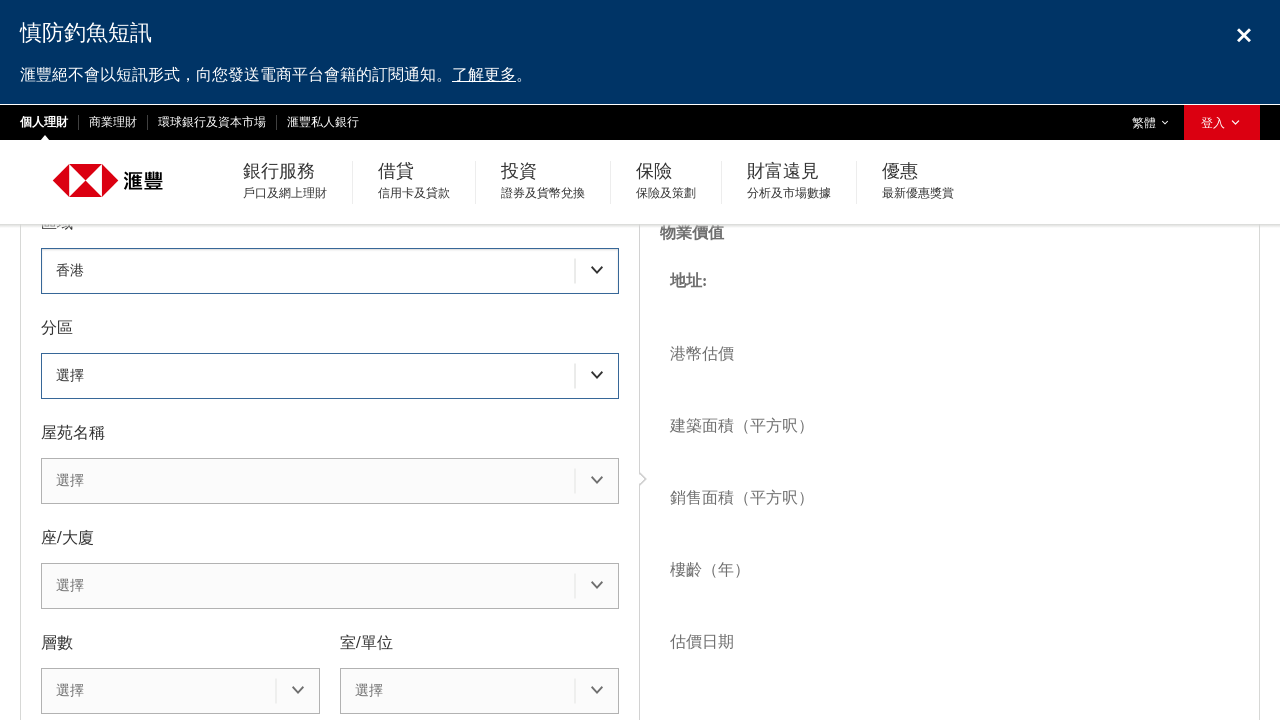

Clicked district dropdown at (330, 376) on #tools_form_2_selectized
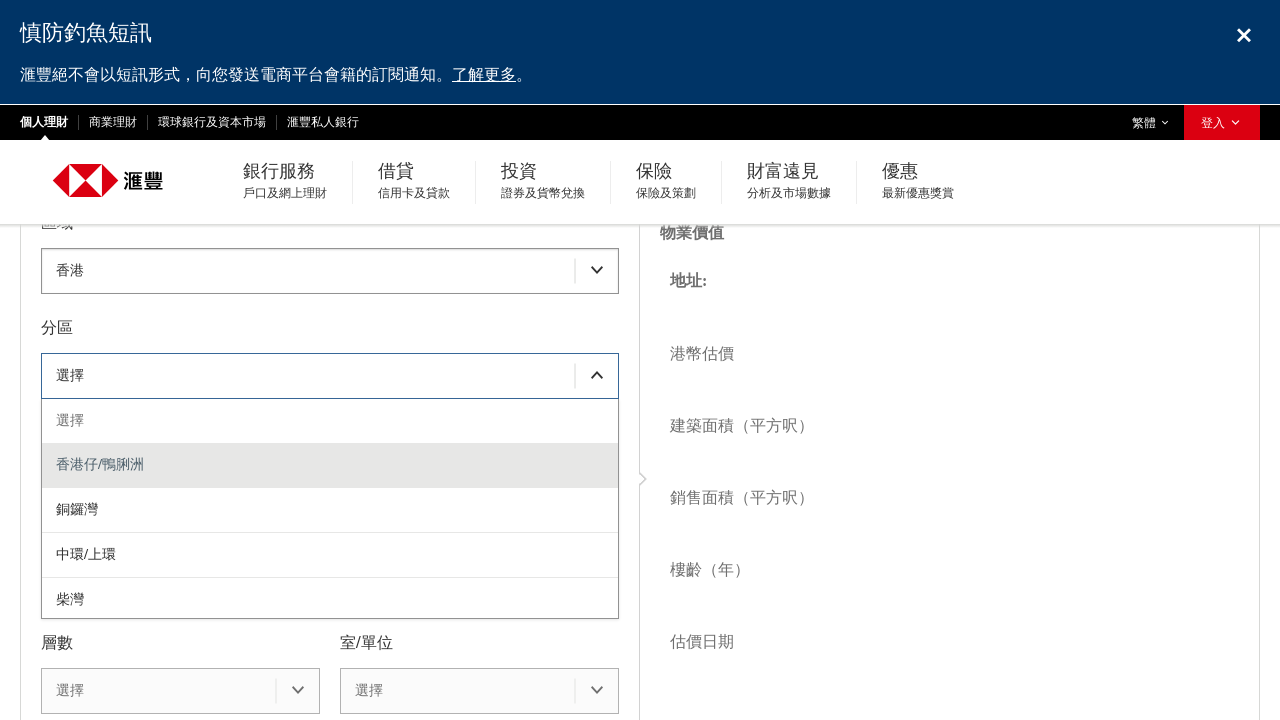

District dropdown menu appeared
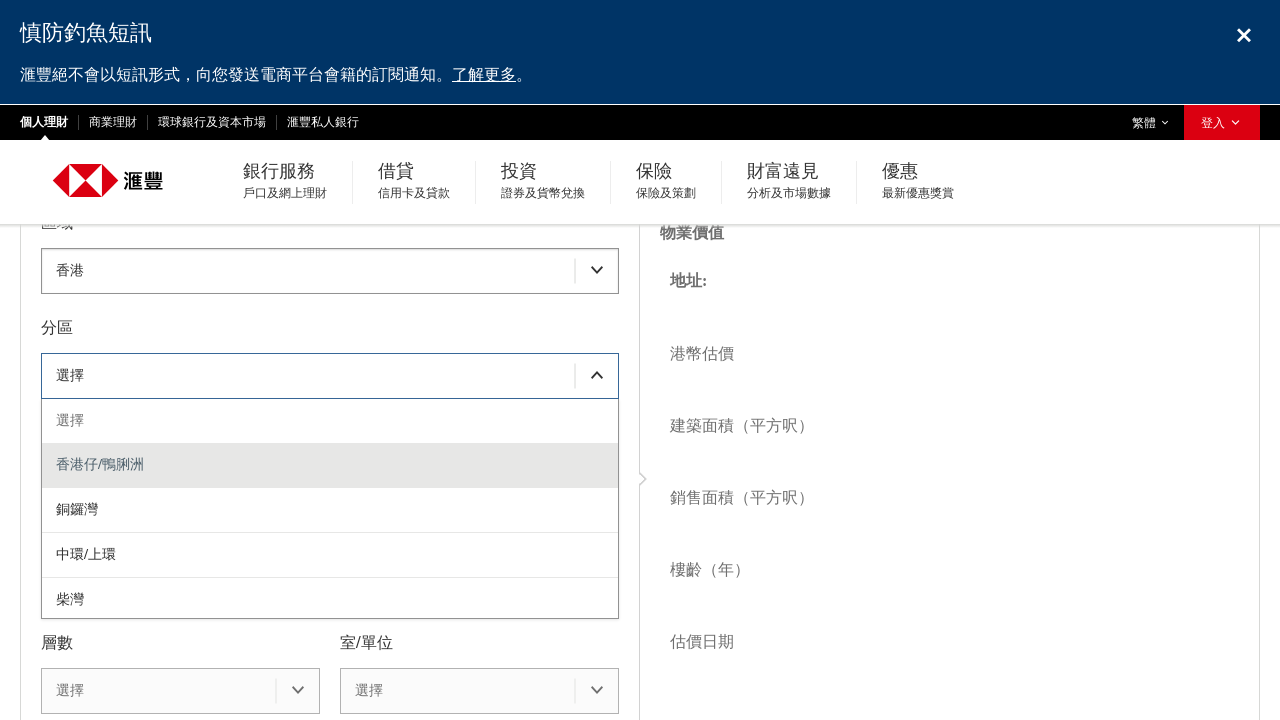

Selected first district option from dropdown at (330, 465) on #tools_form_2_menu div >> nth=1
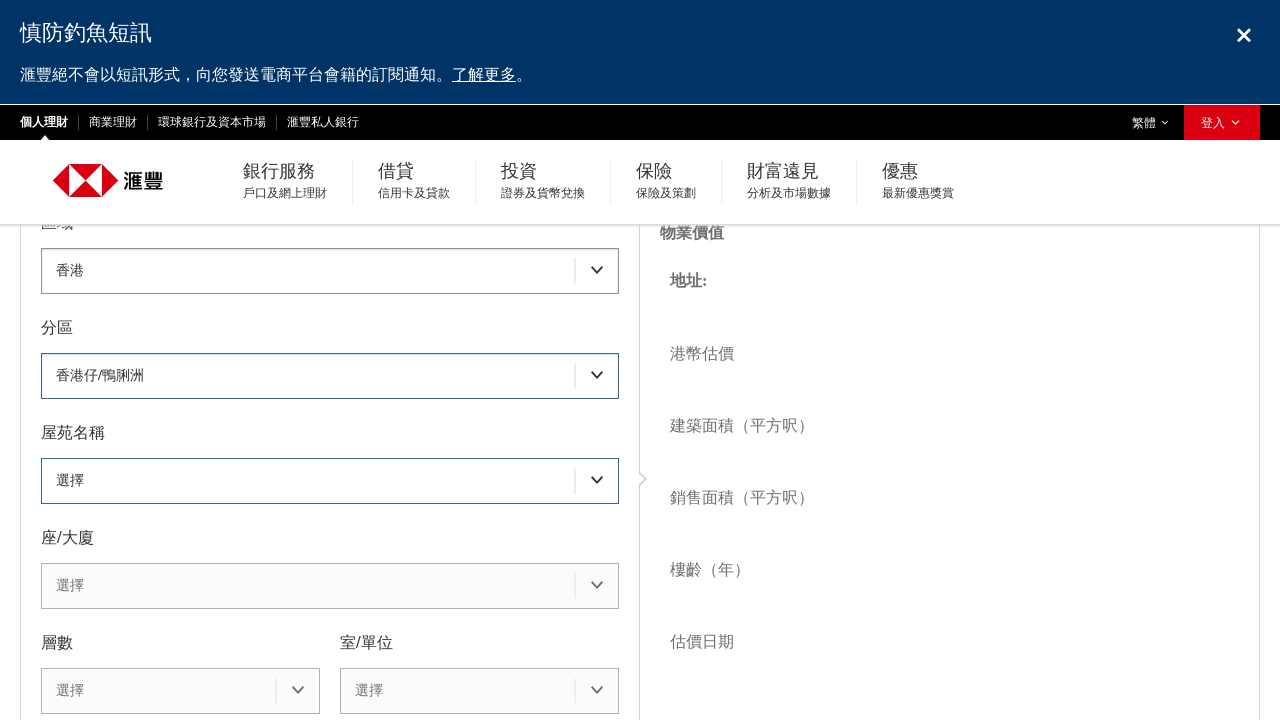

Waited for district selection to process
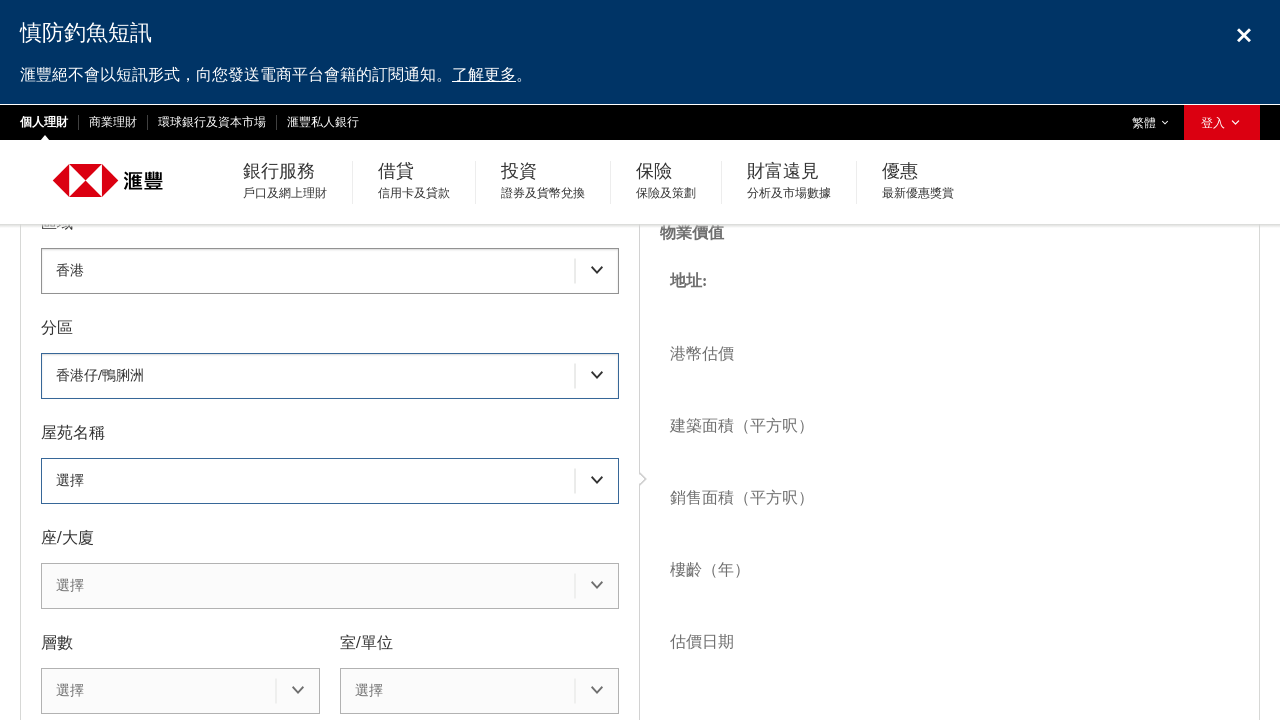

Clicked estate dropdown at (330, 481) on #tools_form_3_selectized
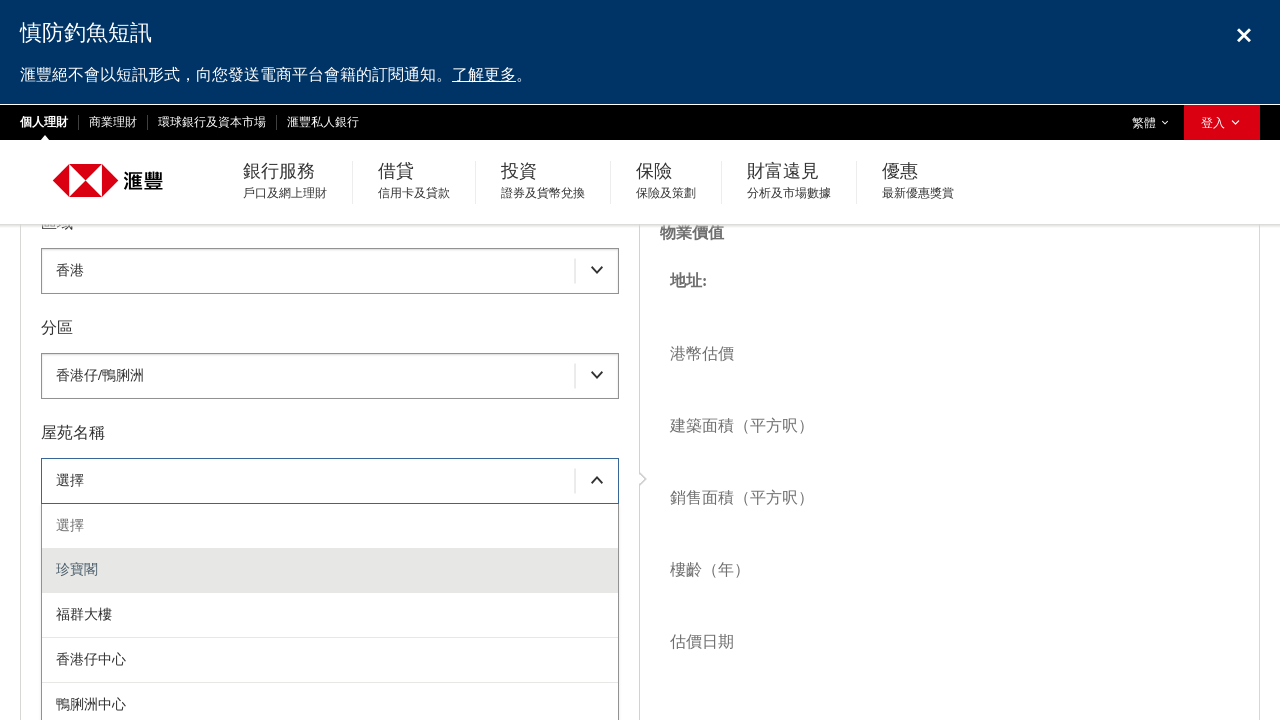

Estate dropdown menu appeared
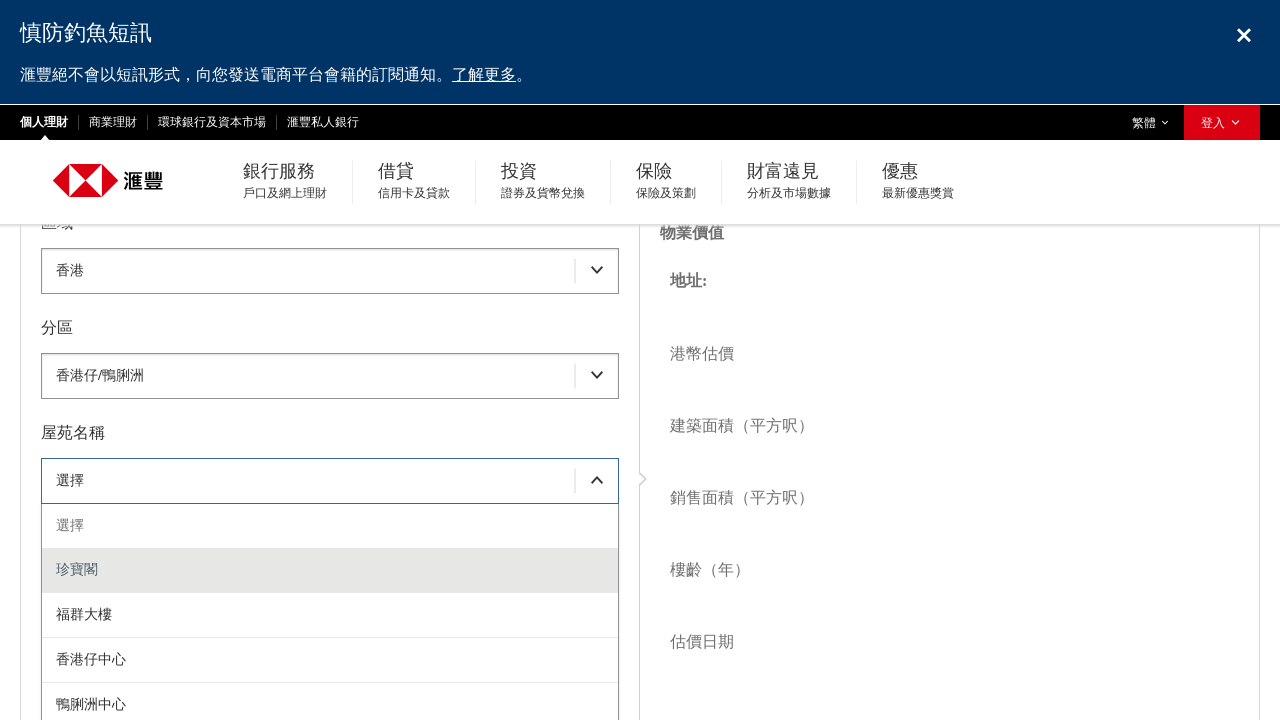

Selected first estate option from dropdown at (330, 570) on #tools_form_3_menu div >> nth=1
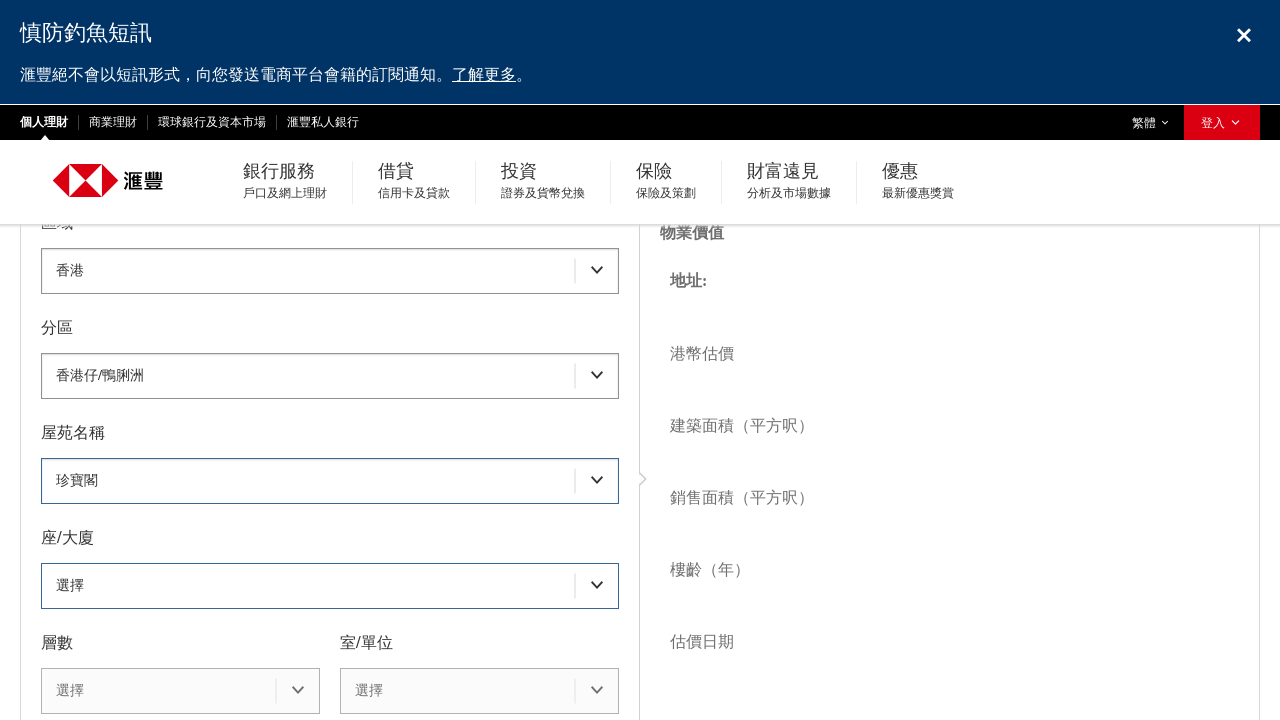

Waited for estate selection to process
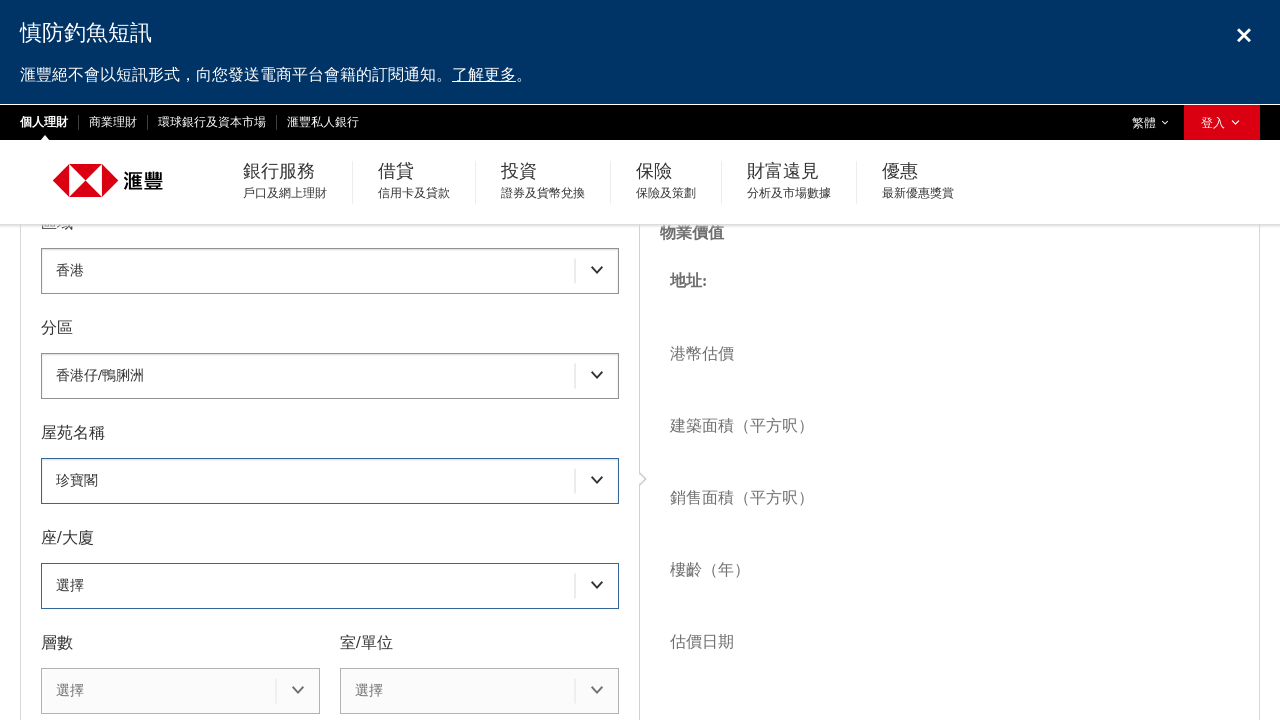

Clicked building dropdown at (330, 586) on #tools_form_4_selectized
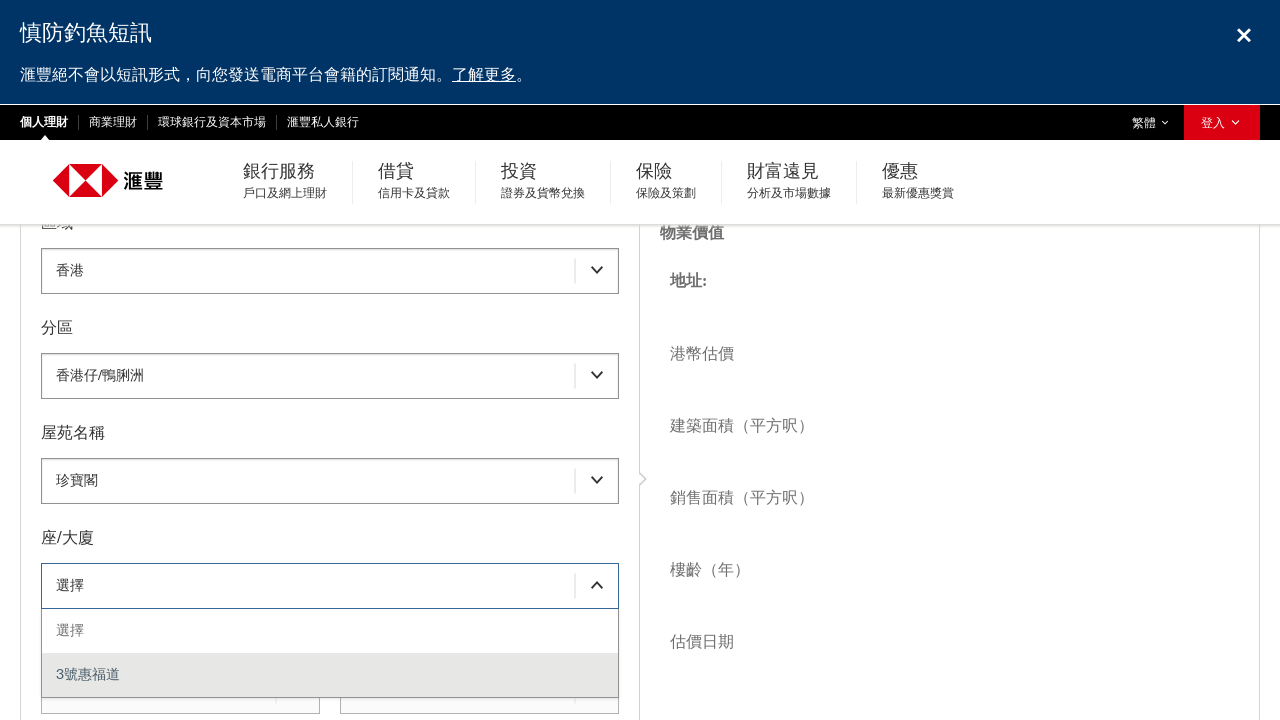

Building dropdown menu appeared
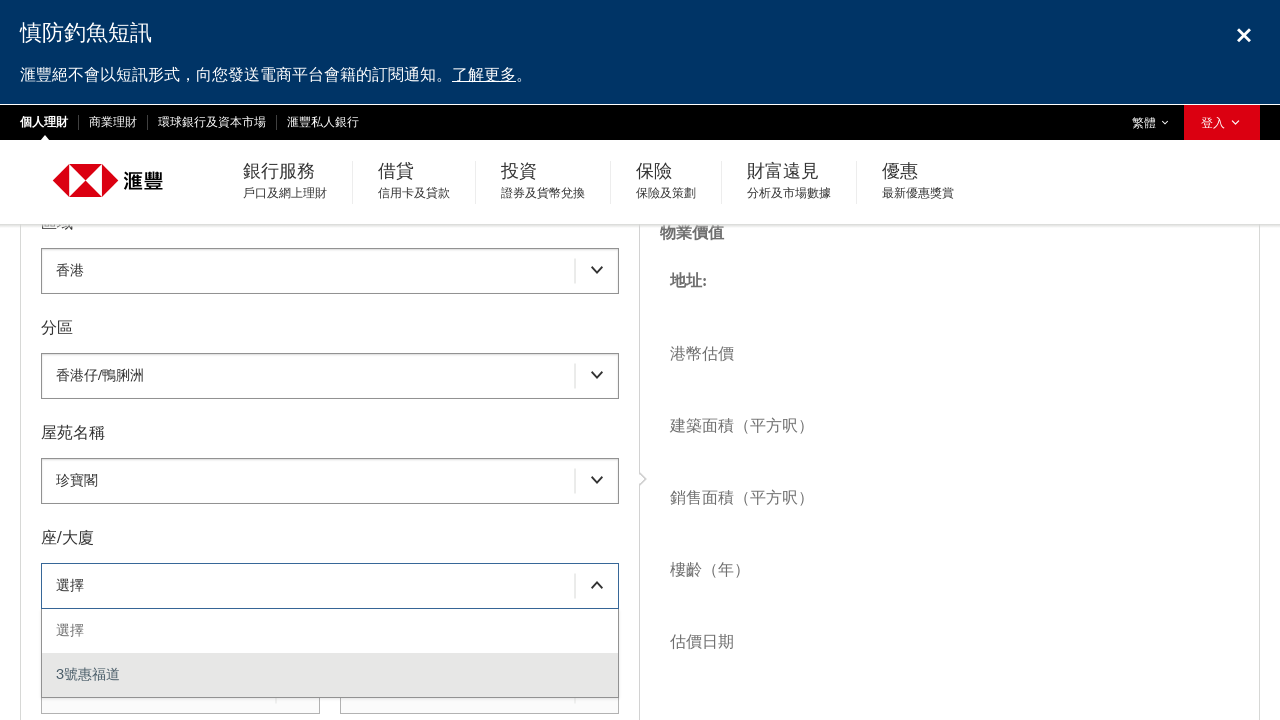

Selected first building option from dropdown at (330, 675) on #tools_form_4_menu div >> nth=1
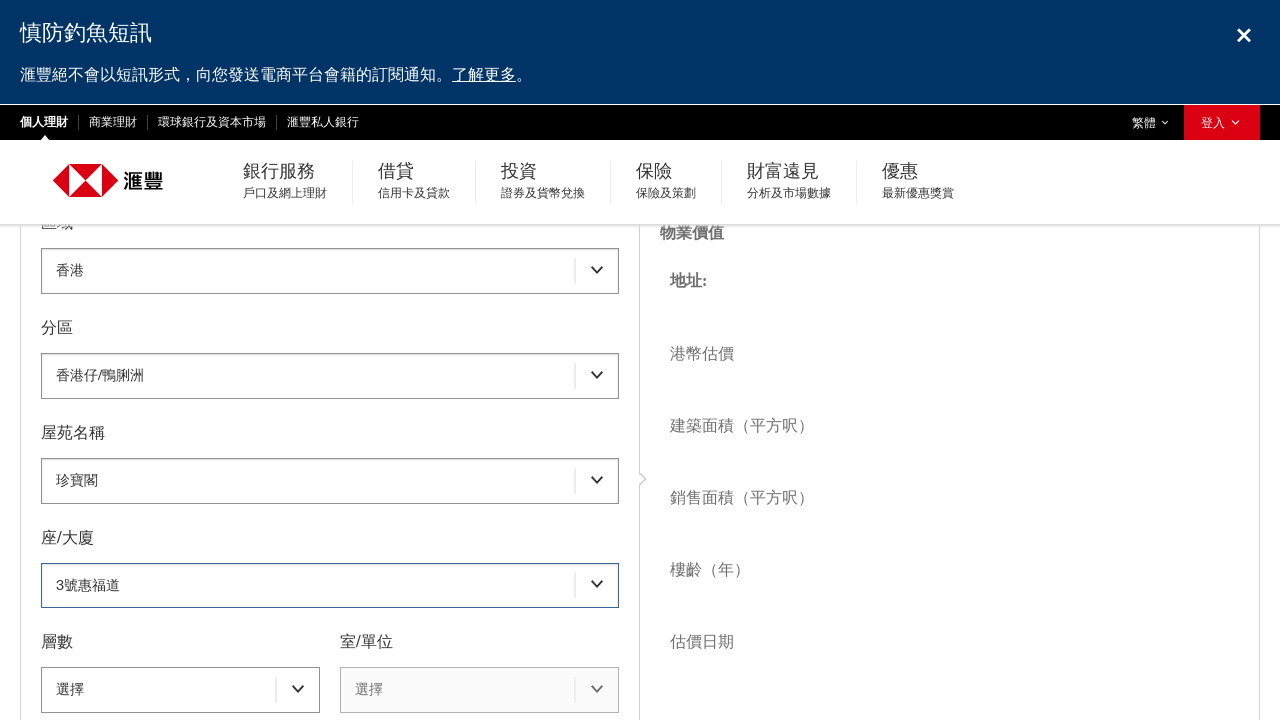

Waited for building selection to process
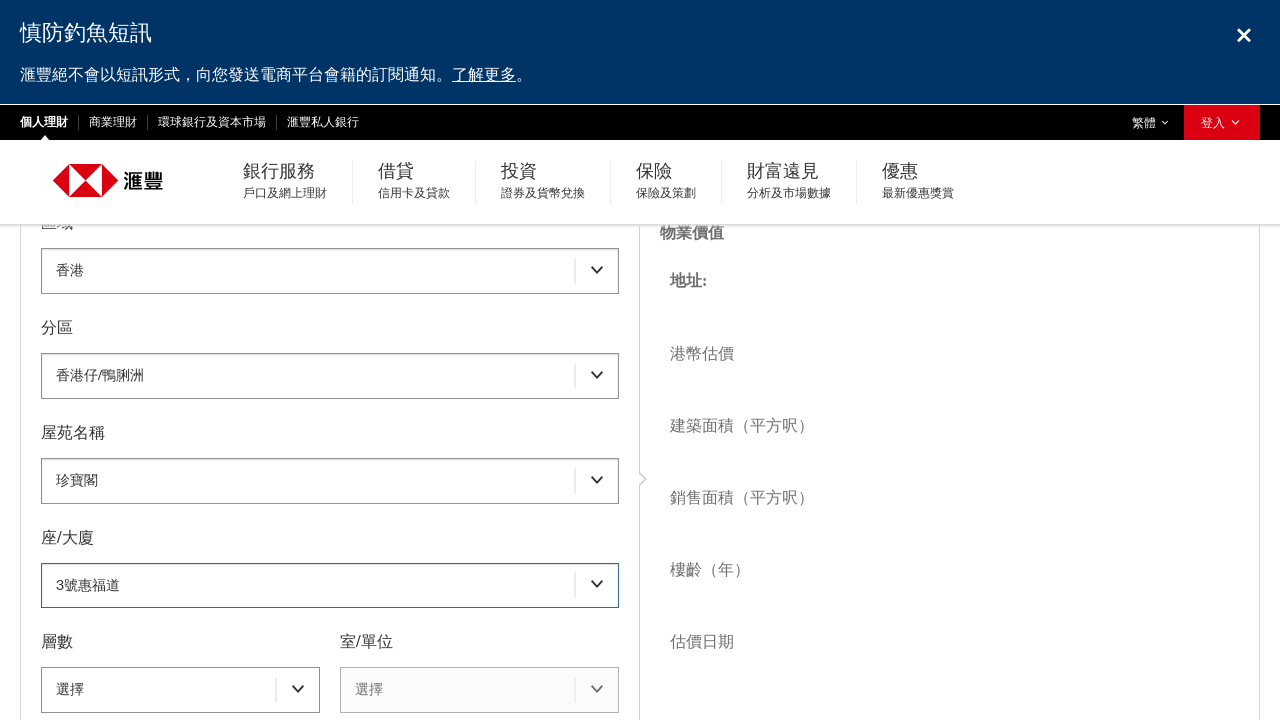

Clicked floor dropdown at (180, 690) on #tools_form_5_selectized
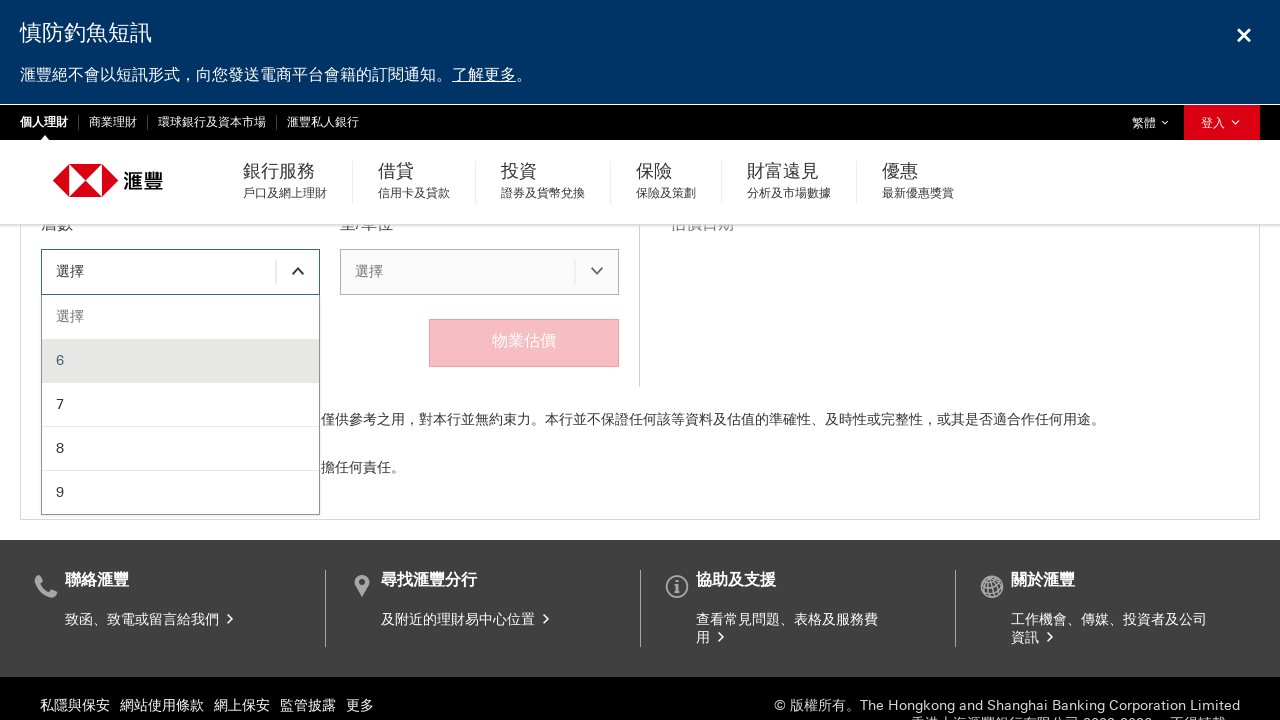

Floor dropdown menu appeared
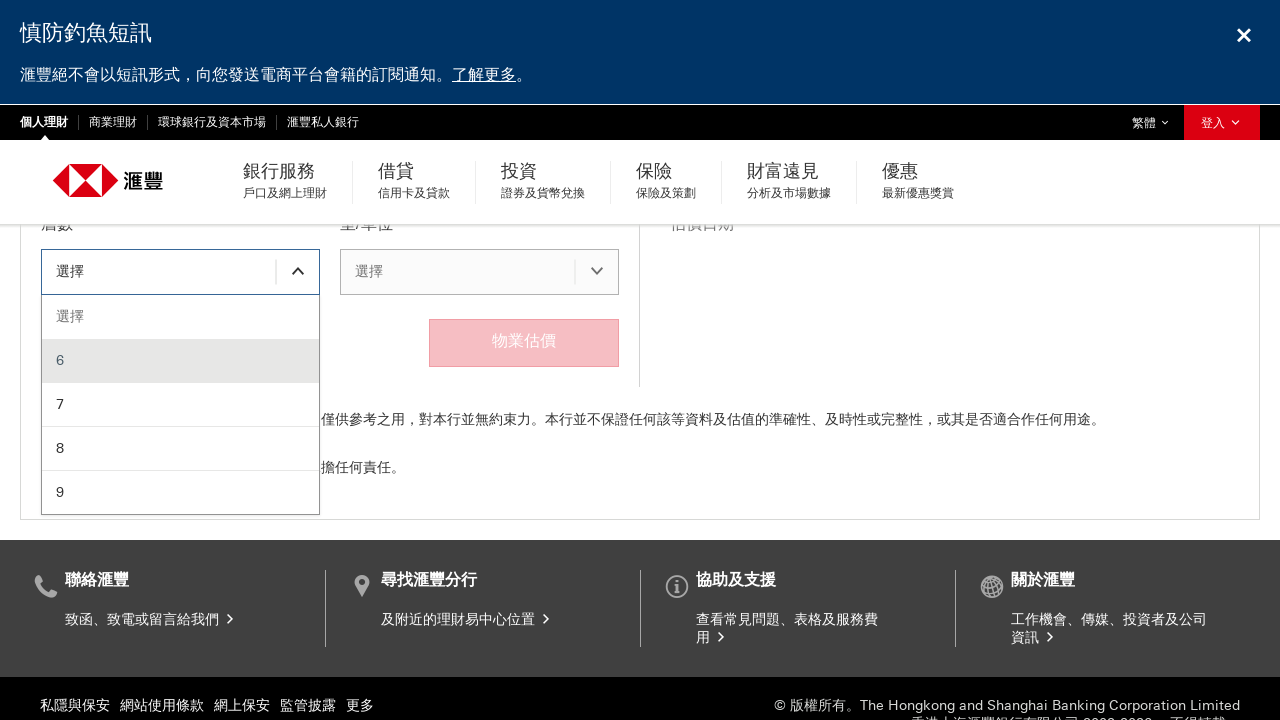

Selected first floor option from dropdown at (180, 361) on #tools_form_5_menu div >> nth=1
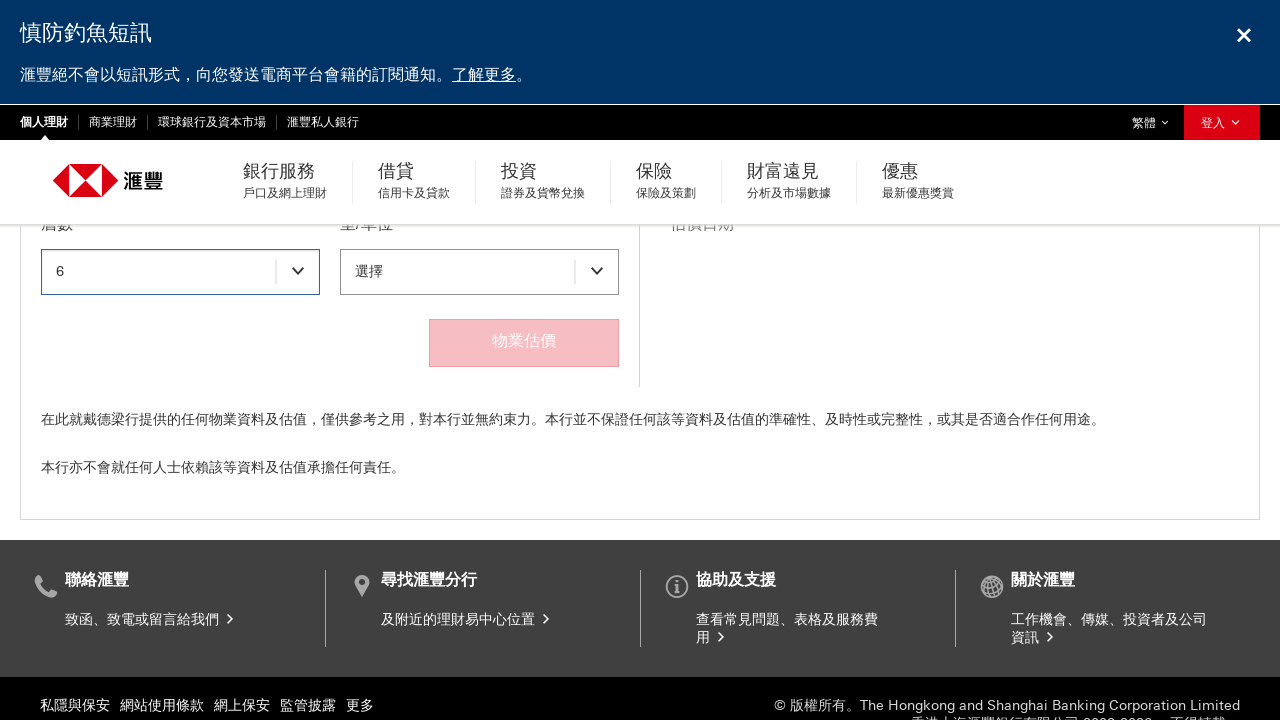

Waited for floor selection to process
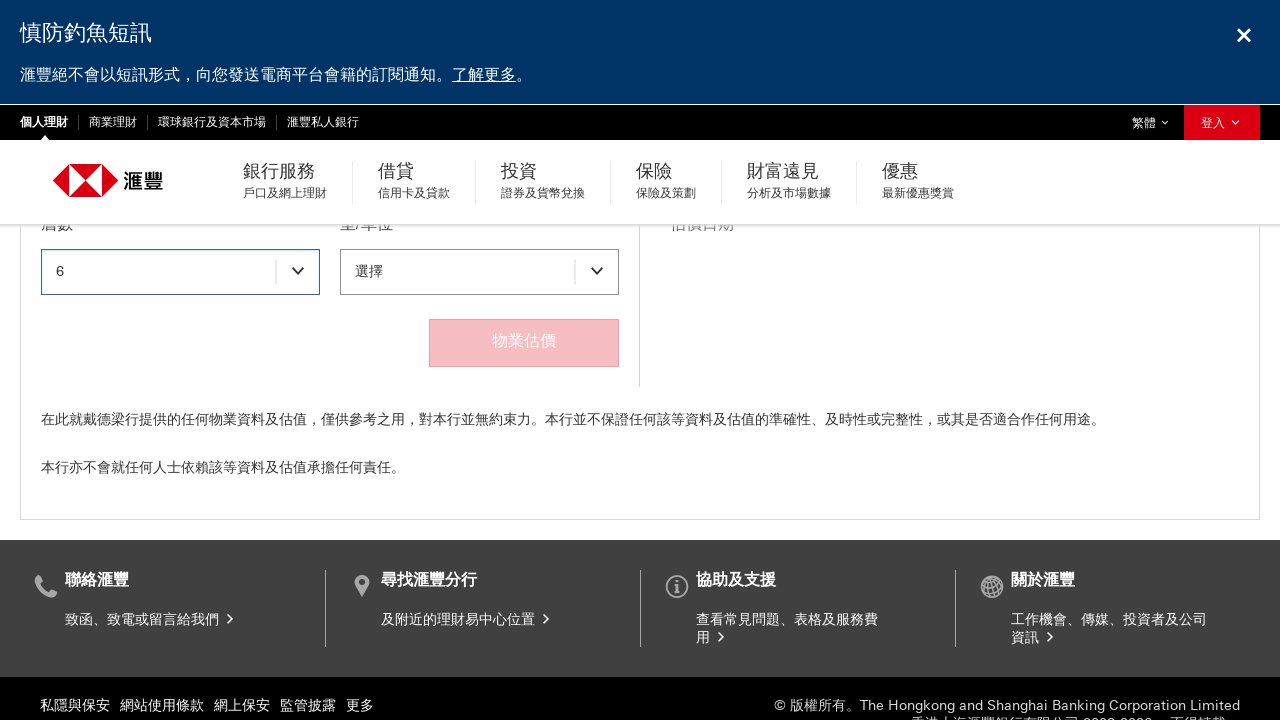

Clicked block dropdown at (480, 272) on #tools_form_6_selectized
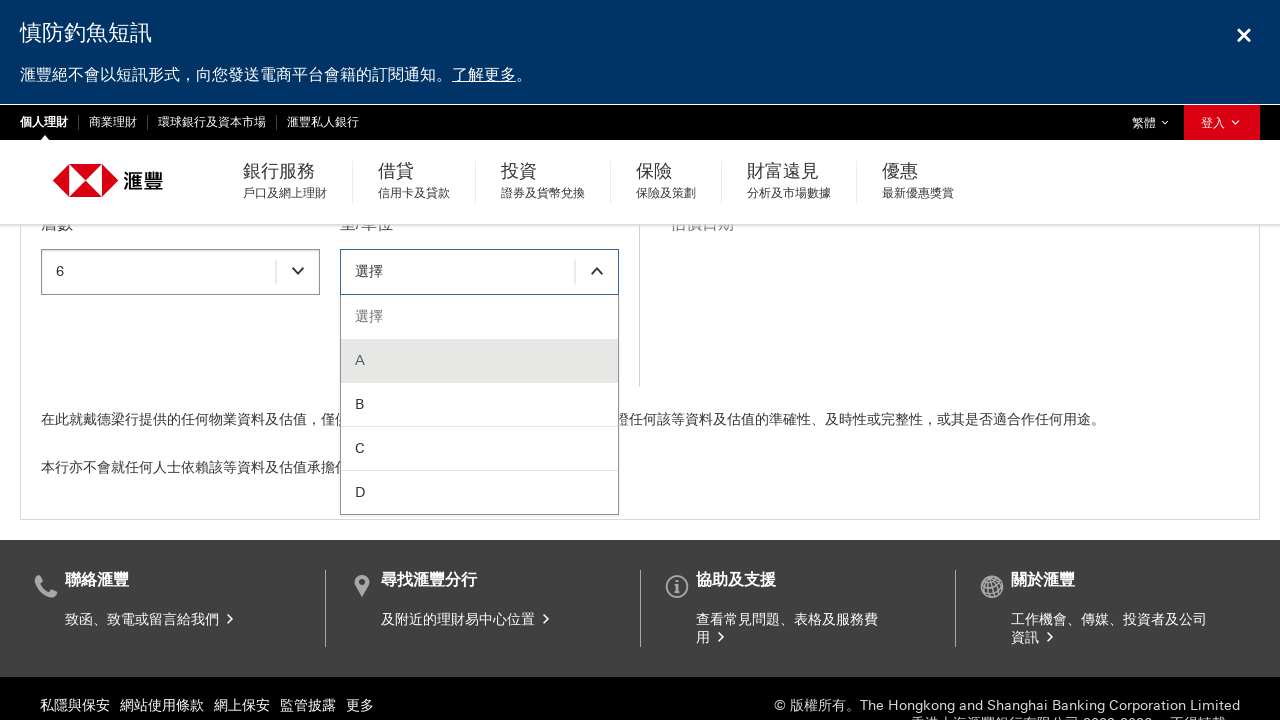

Block dropdown menu appeared
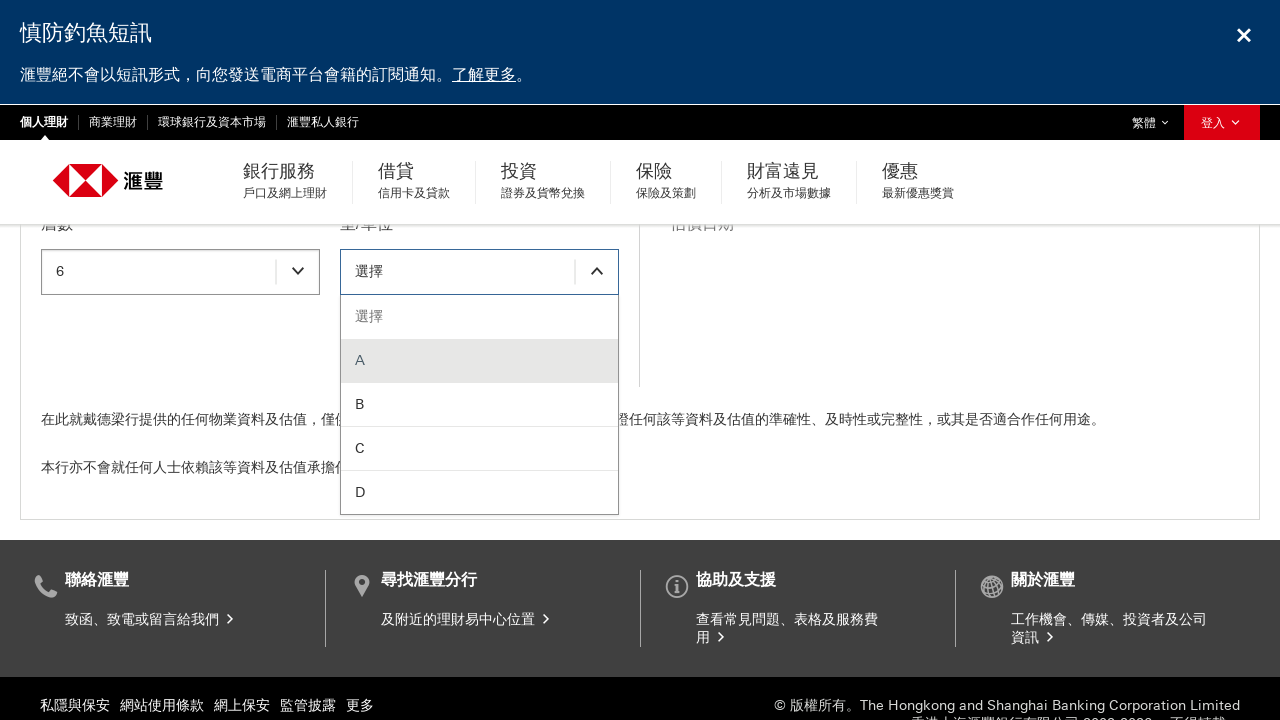

Selected first block option from dropdown at (480, 361) on #tools_form_6_menu div >> nth=1
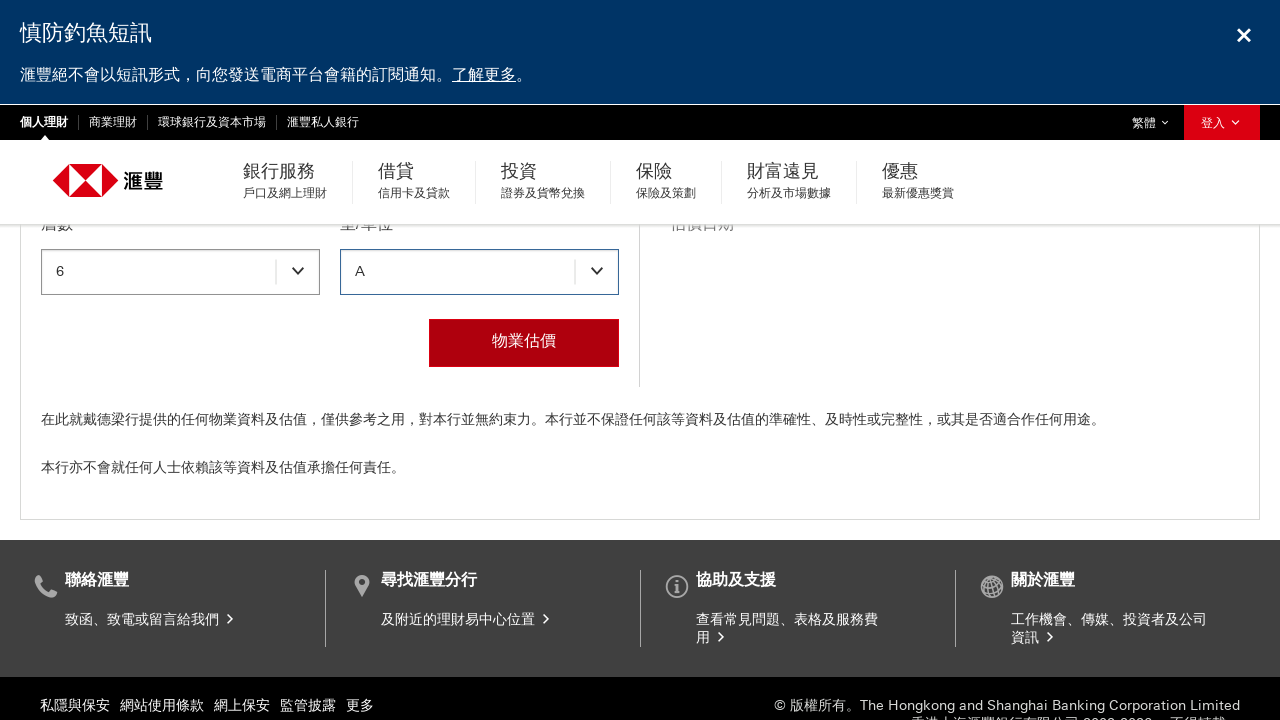

Waited for block selection to process
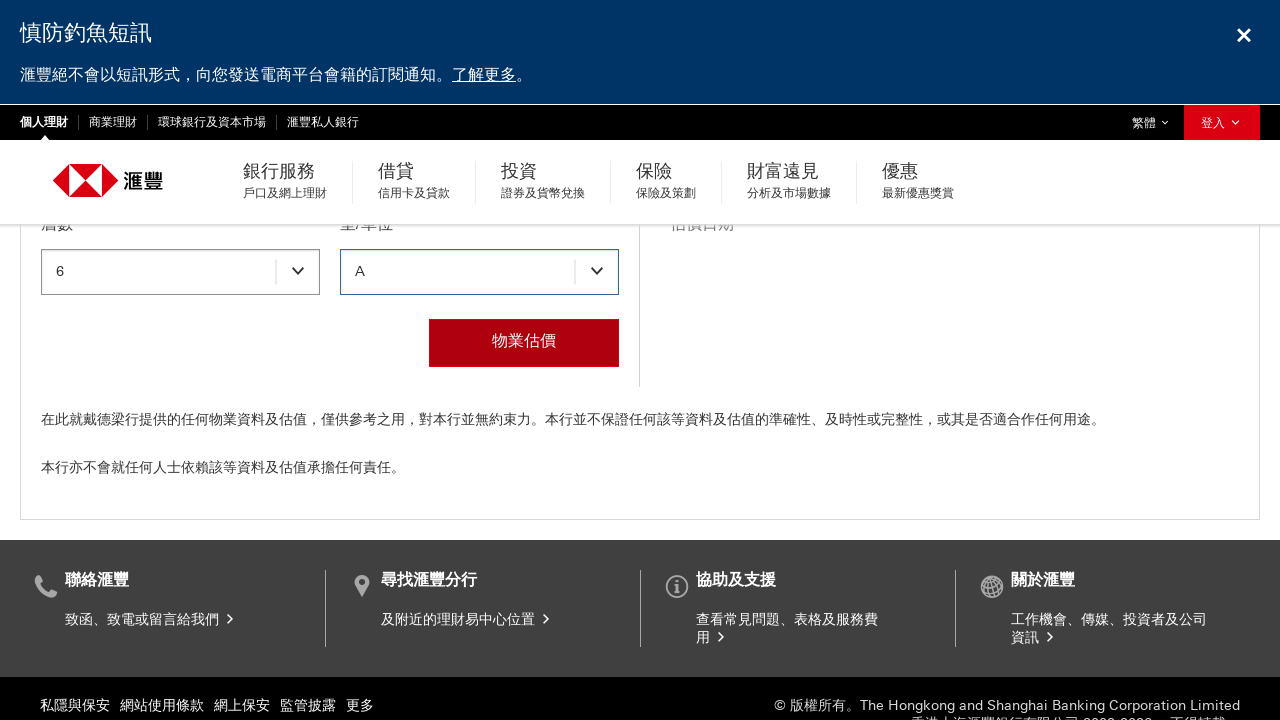

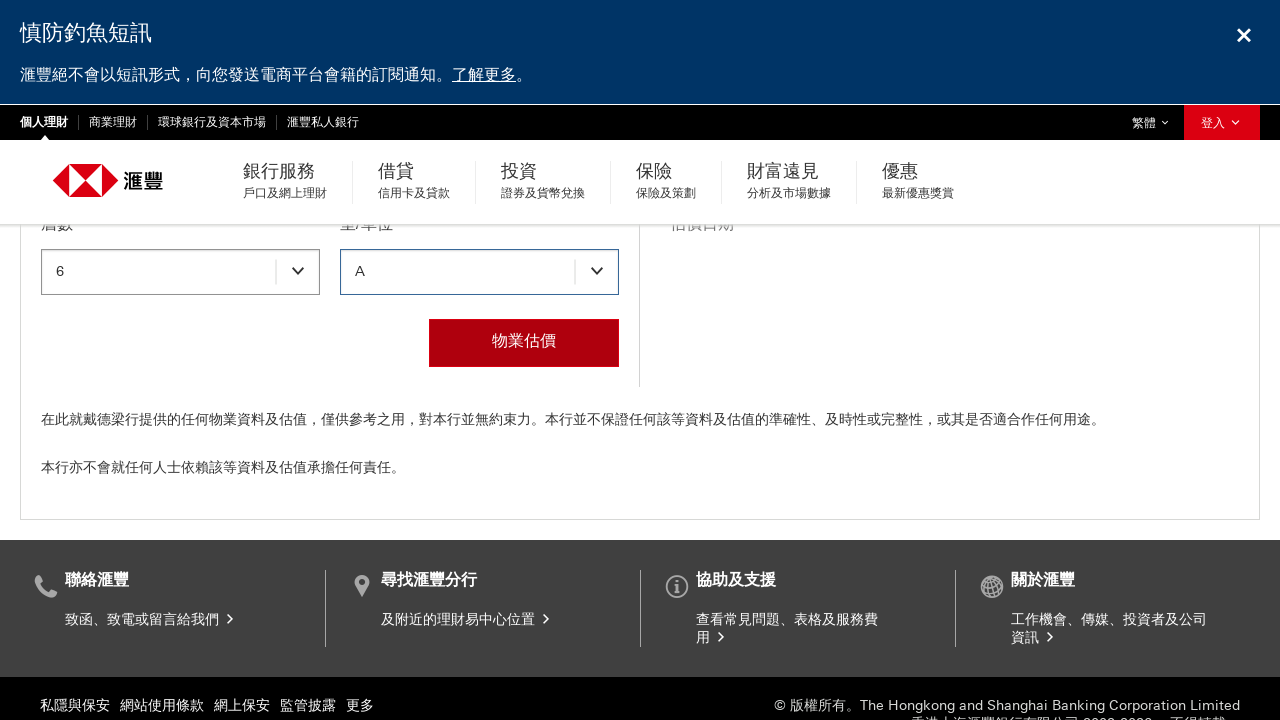